Tests accessibility validation by checking page structure elements like title, headings, landmarks, and testing keyboard navigation with Tab key.

Starting URL: https://example.com

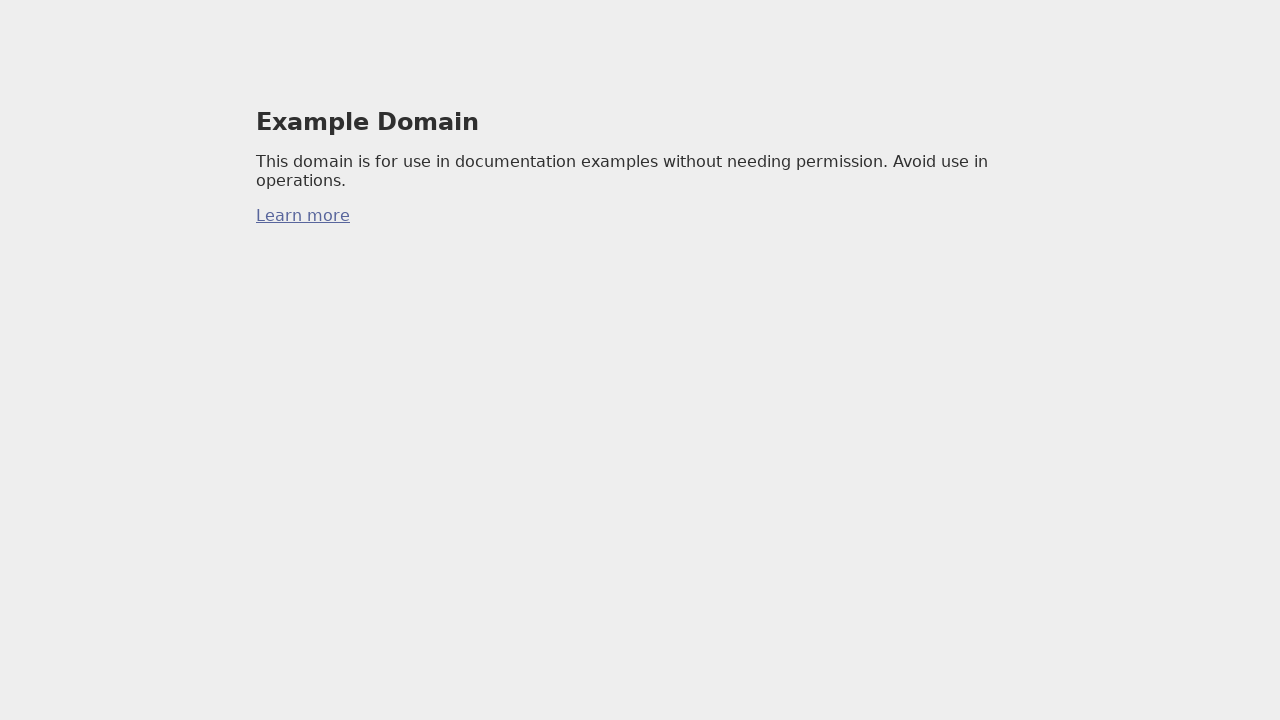

Evaluated page accessibility structure: title, headings, landmarks, links, and images
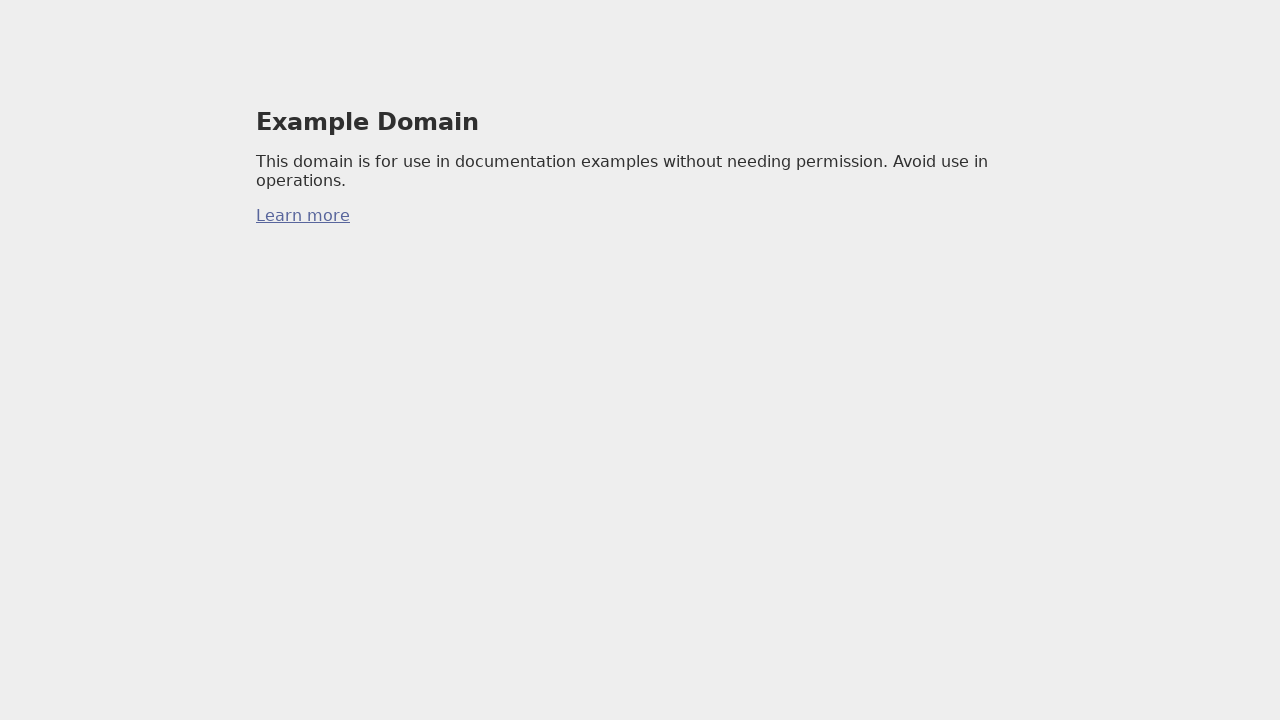

Pressed Tab key to test keyboard navigation
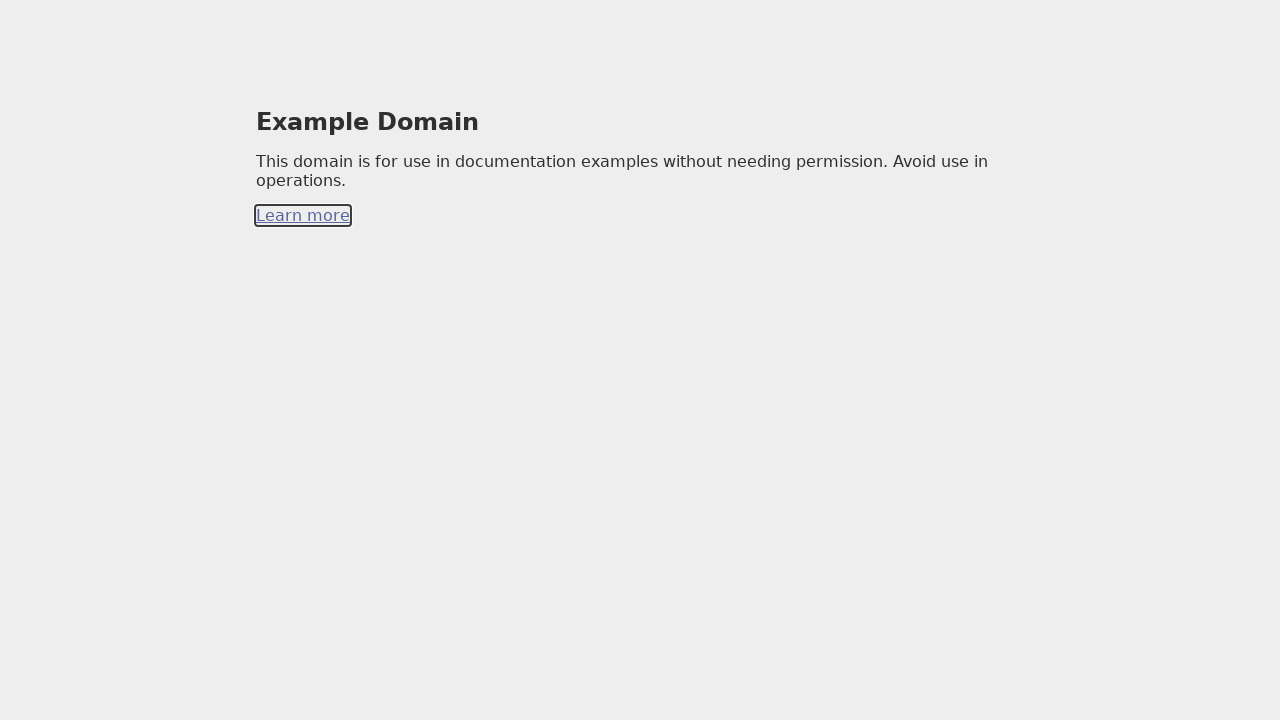

Verified page has a title element
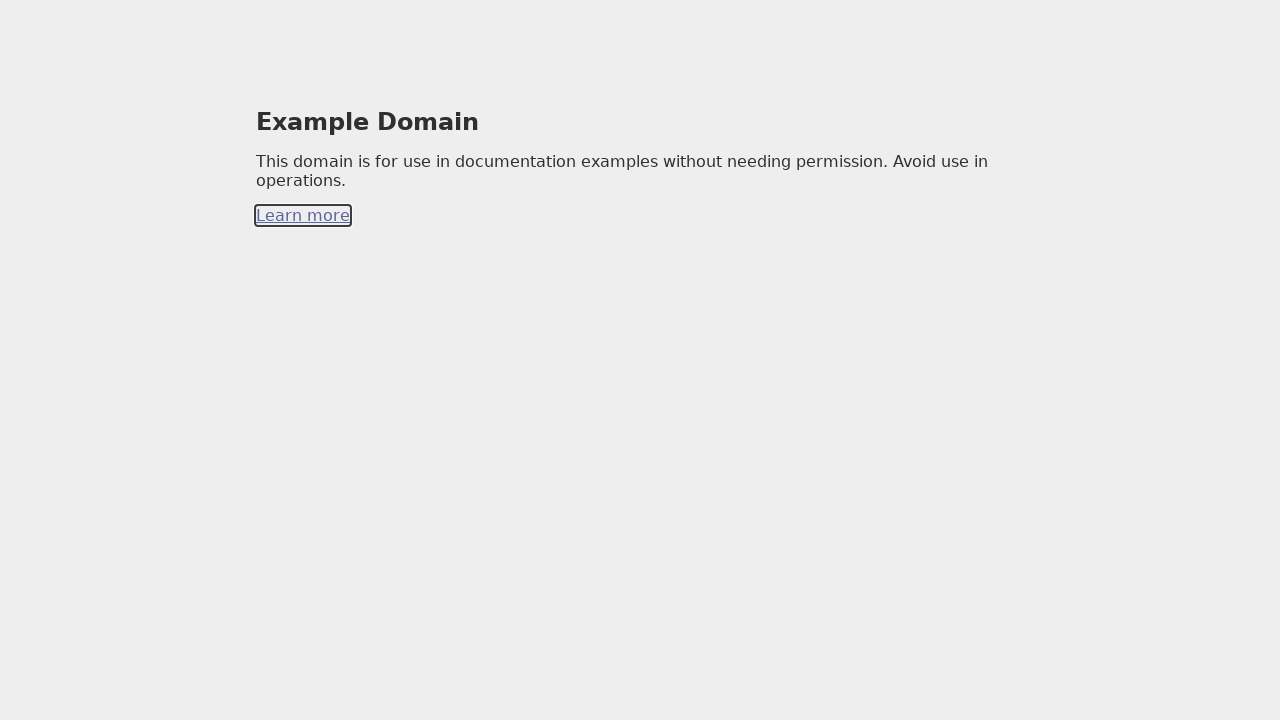

Verified page has heading elements (h1-h6)
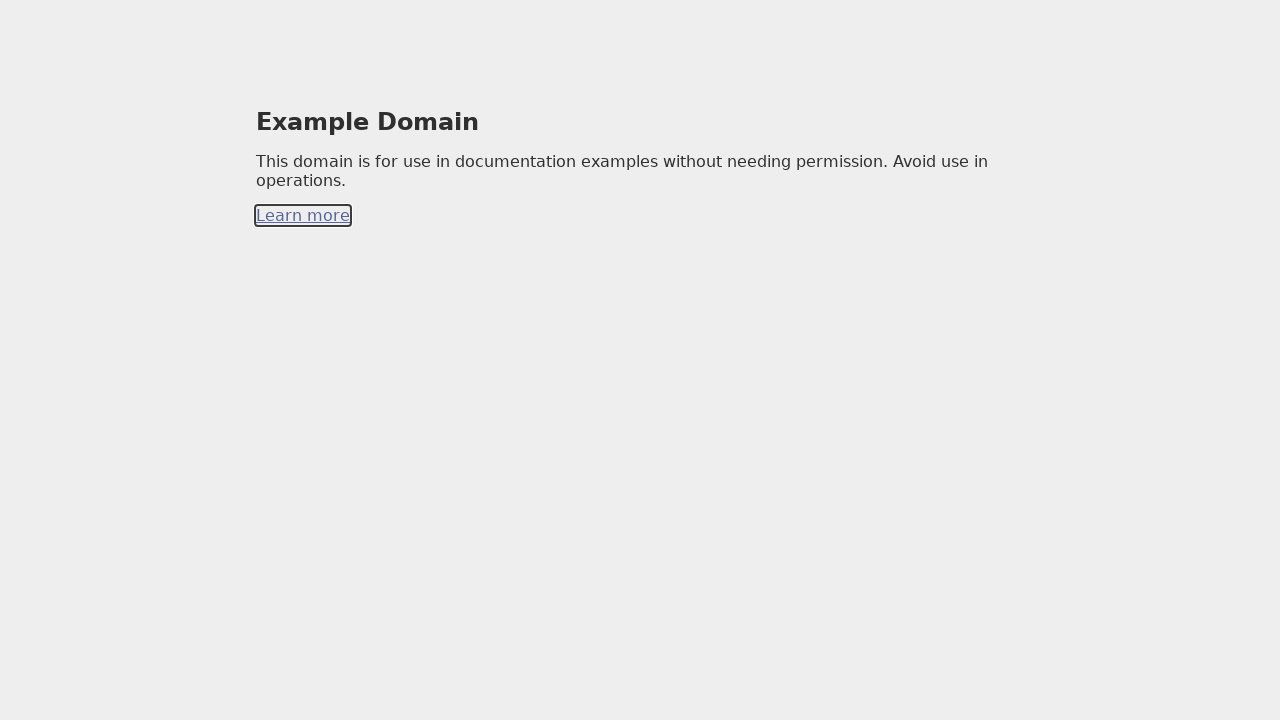

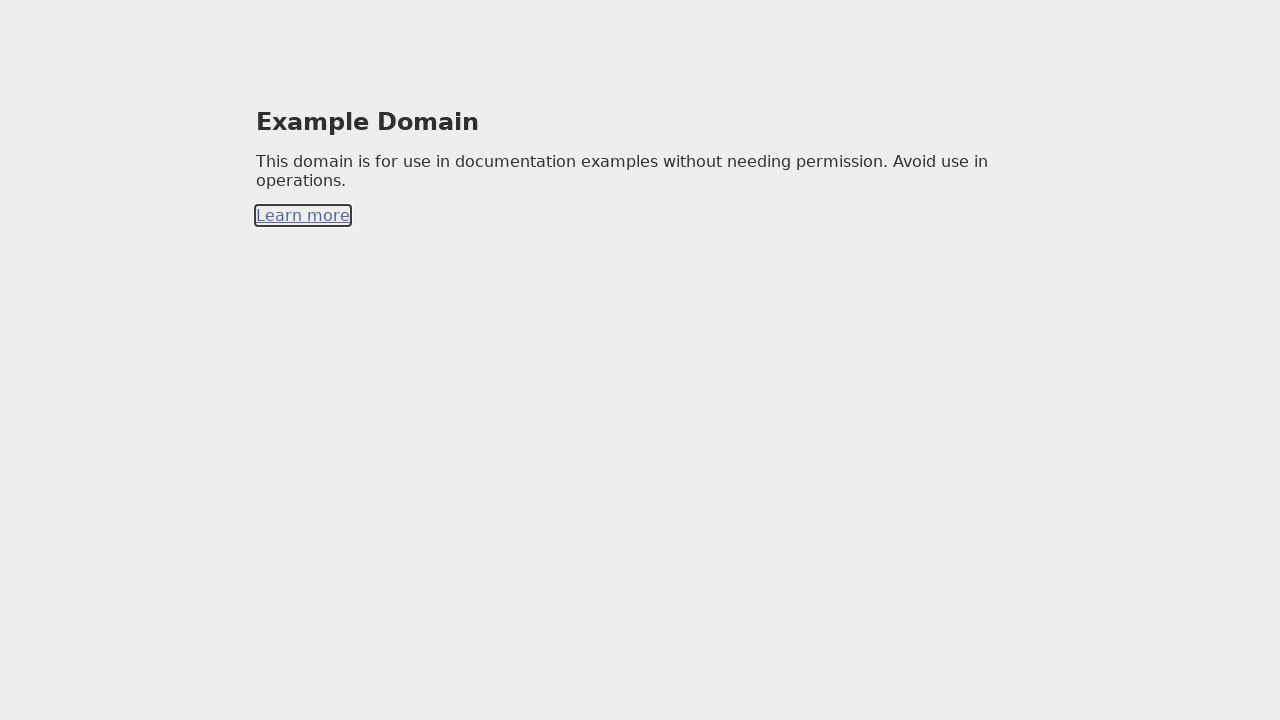